Tests that clicking the Due column header sorts the table data in ascending order by verifying the Due column values are in ascending numerical order.

Starting URL: http://the-internet.herokuapp.com/tables

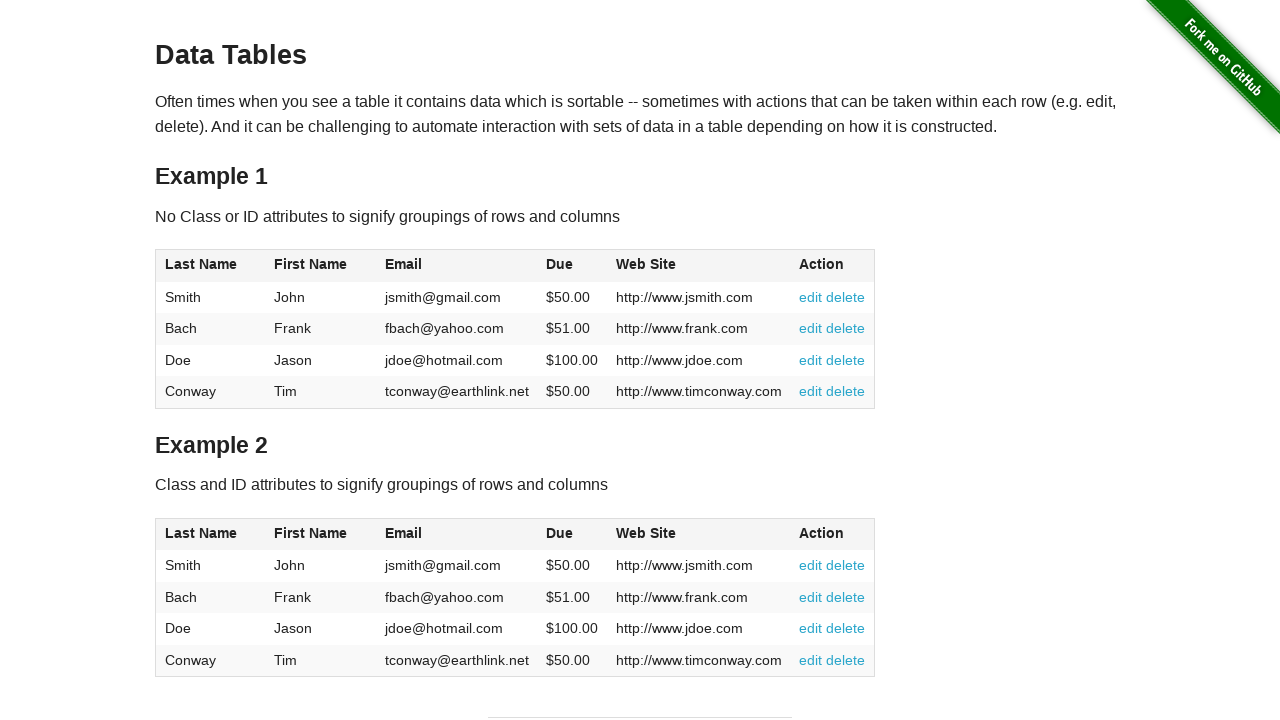

Clicked Due column header to sort table in ascending order at (572, 266) on #table1 thead tr th:nth-of-type(4)
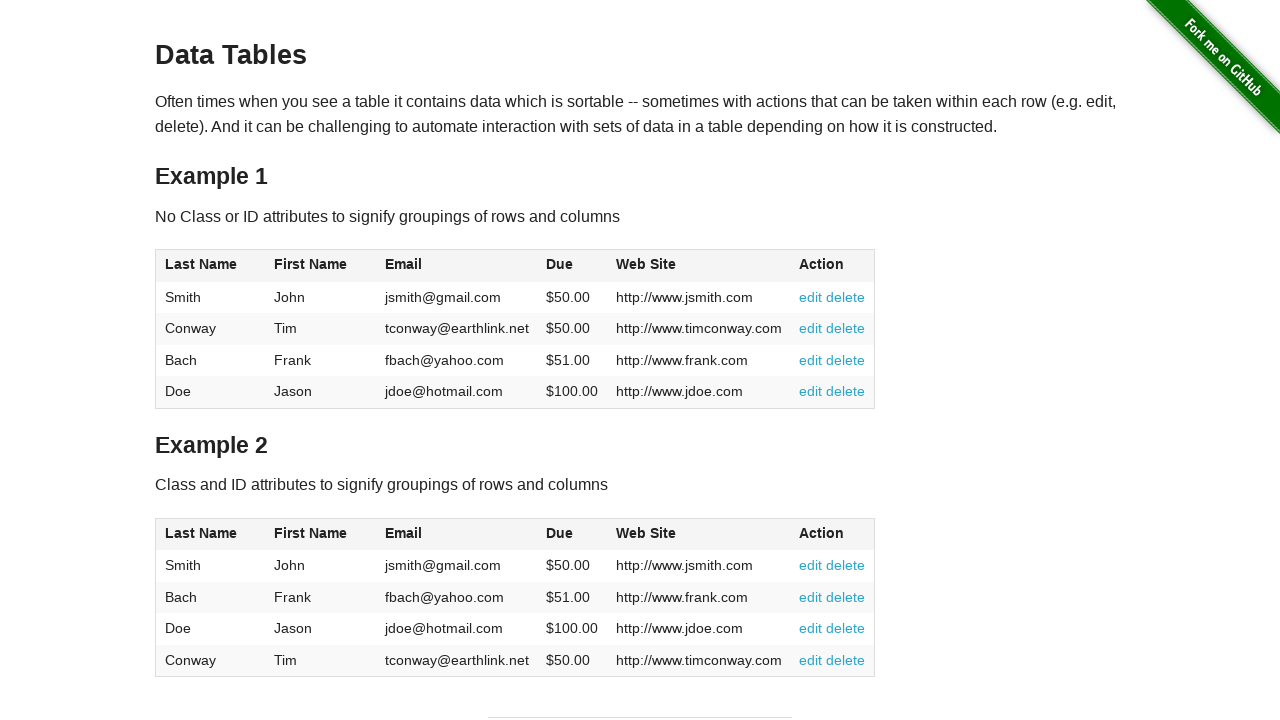

Verified Due column values are present in table
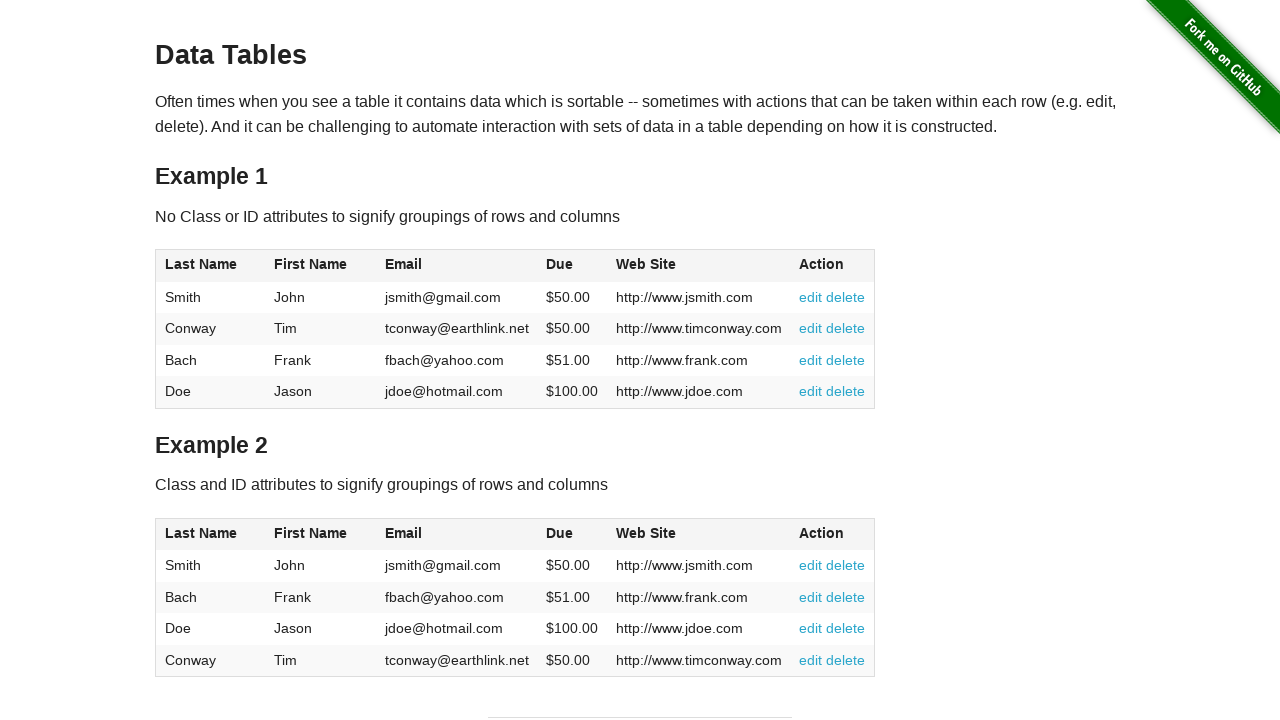

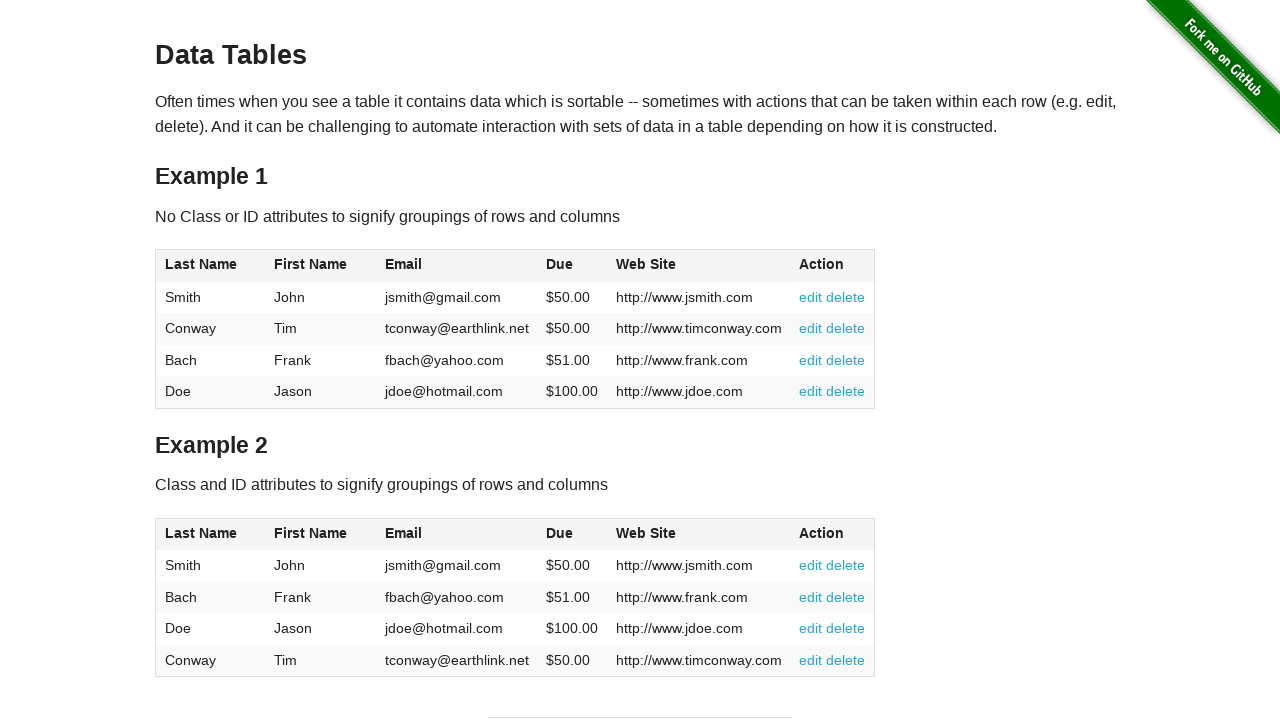